Navigates to Nike Canada's sale page and scrolls through the entire page to load all products via infinite scroll, verifying that product cards are displayed.

Starting URL: https://www.nike.com/ca/w/sale-3yaep

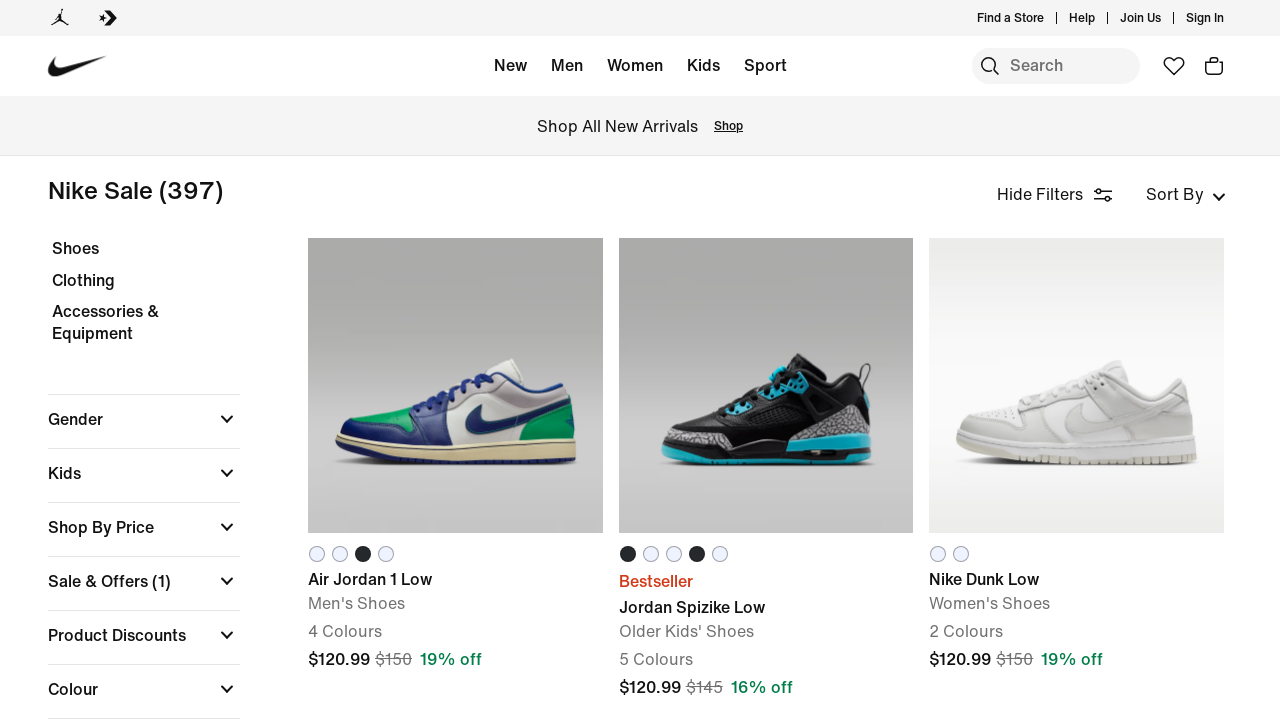

Waited for initial product cards to load
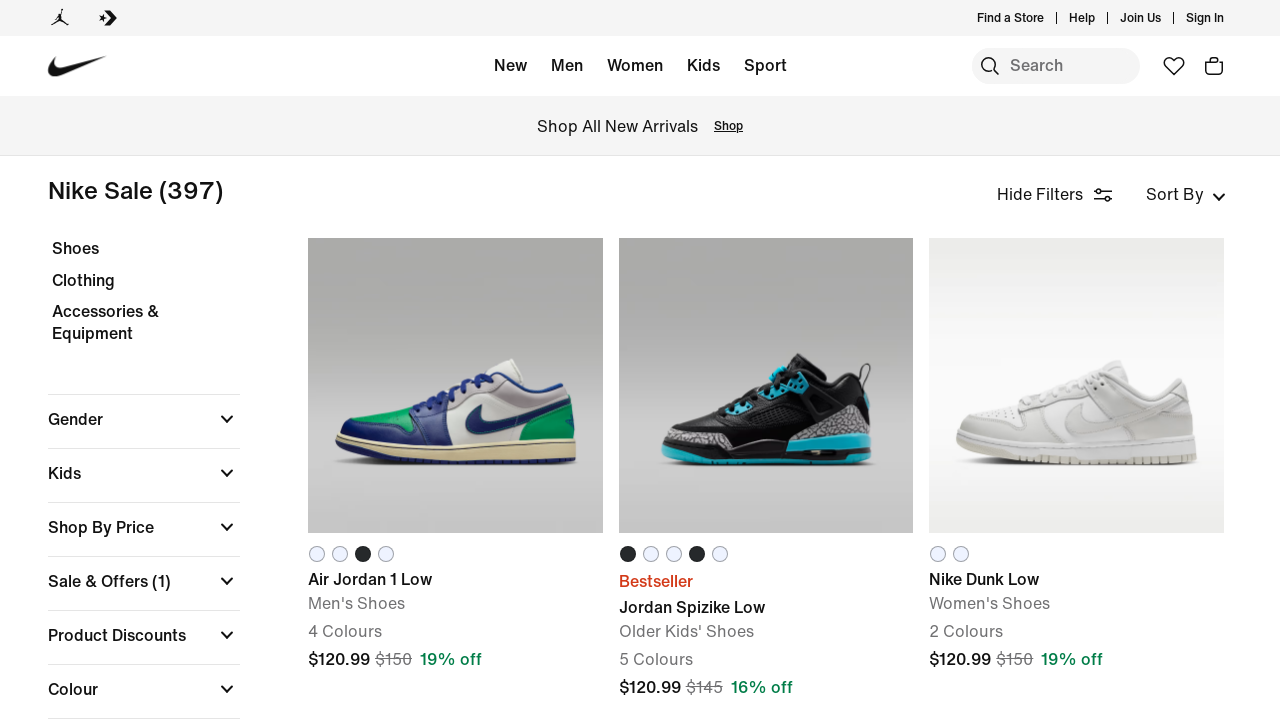

Scrolled to bottom of page (scroll attempt 1)
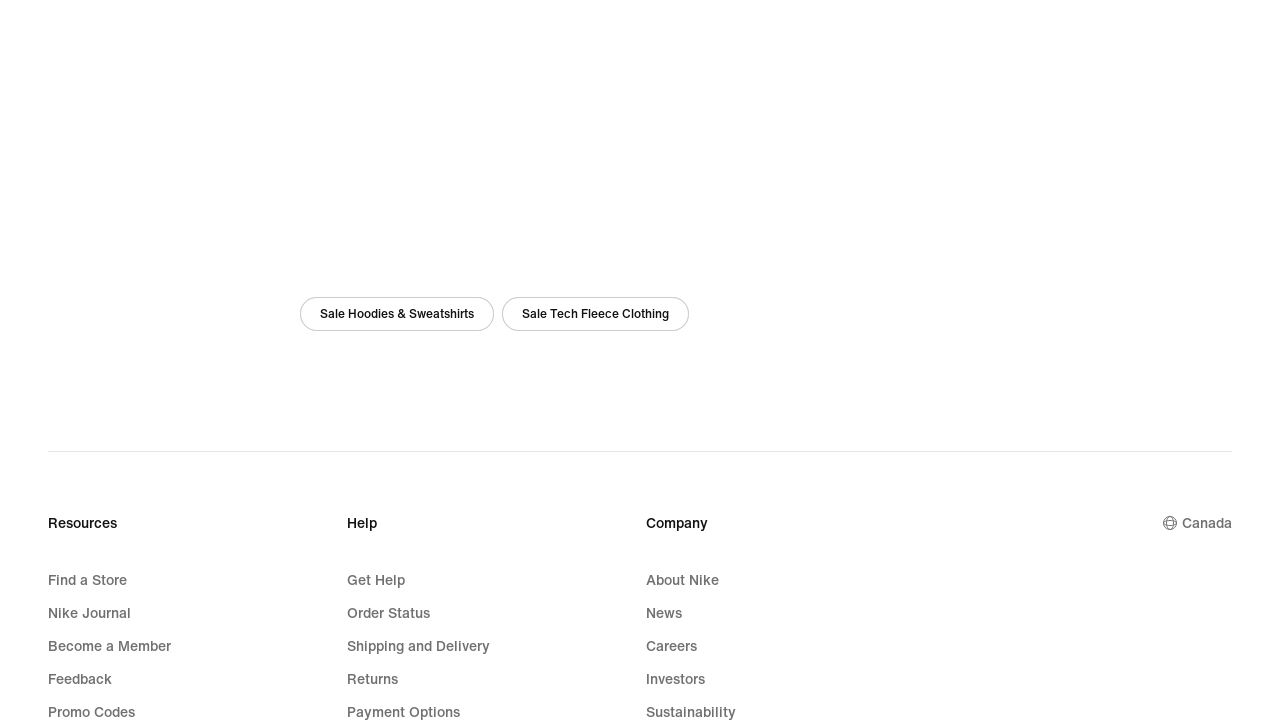

Waited 3 seconds for new content to load
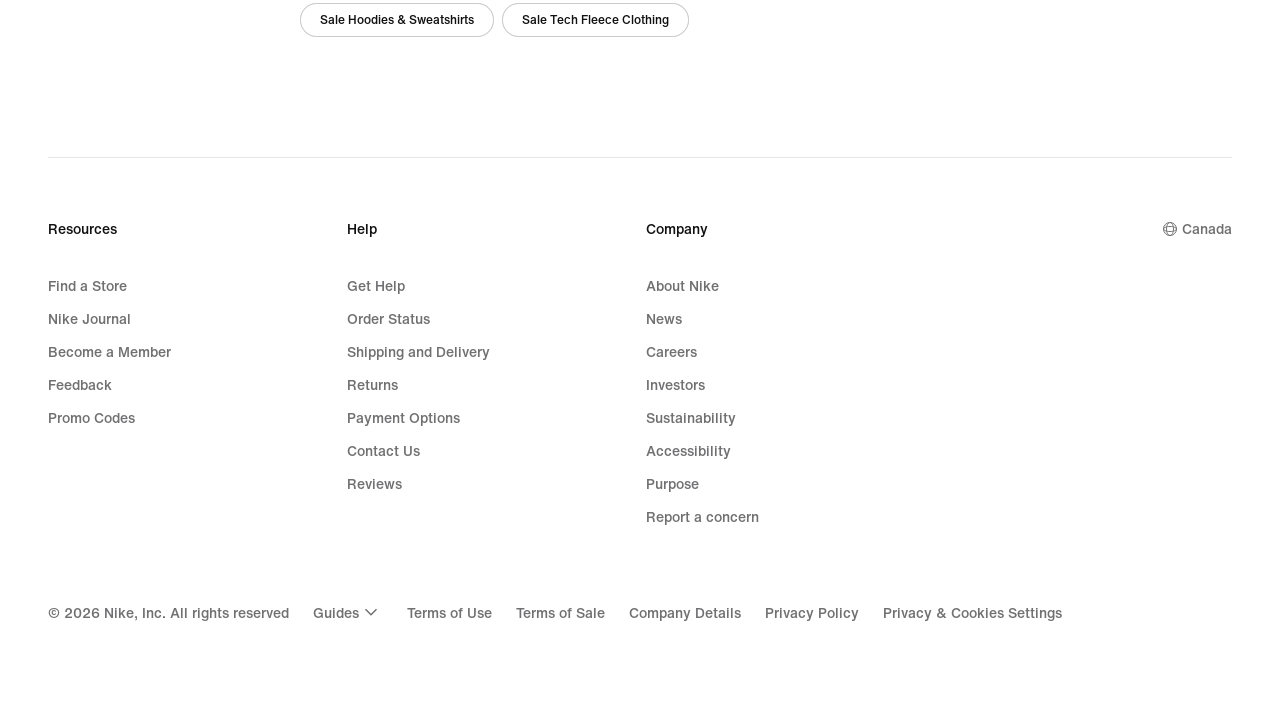

Retrieved current page height: 13468px
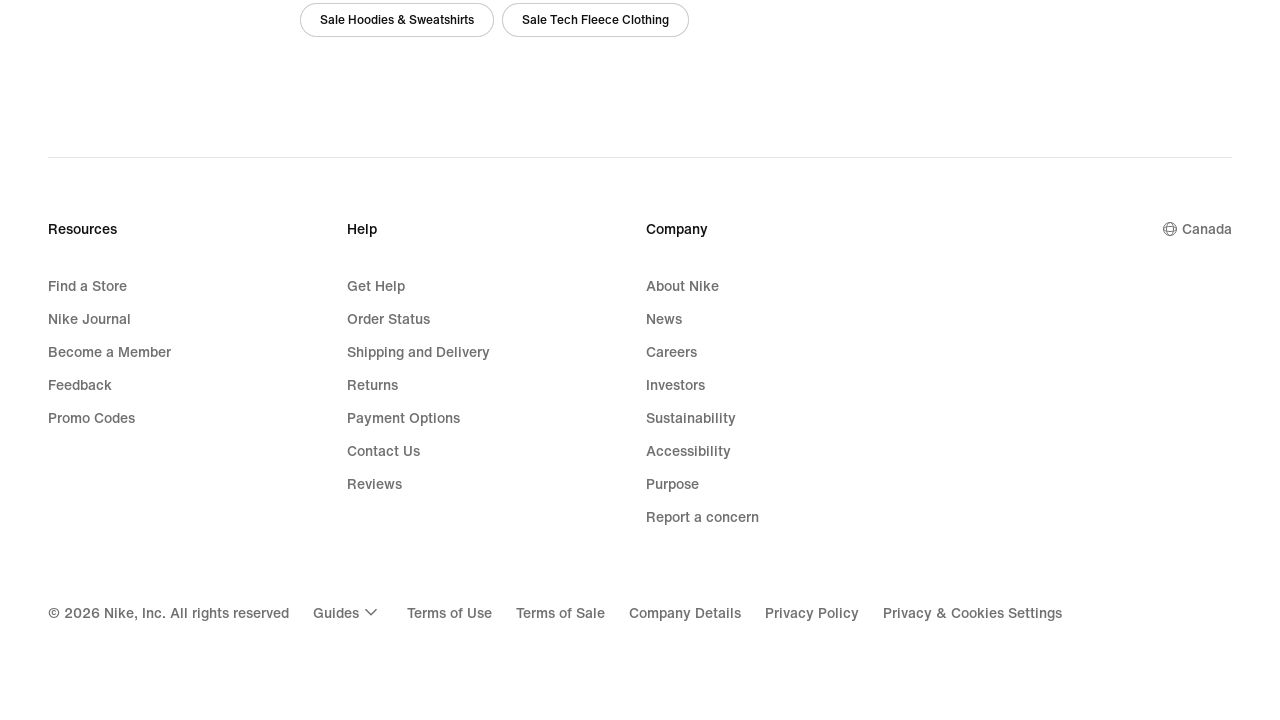

Scrolled to bottom of page (scroll attempt 2)
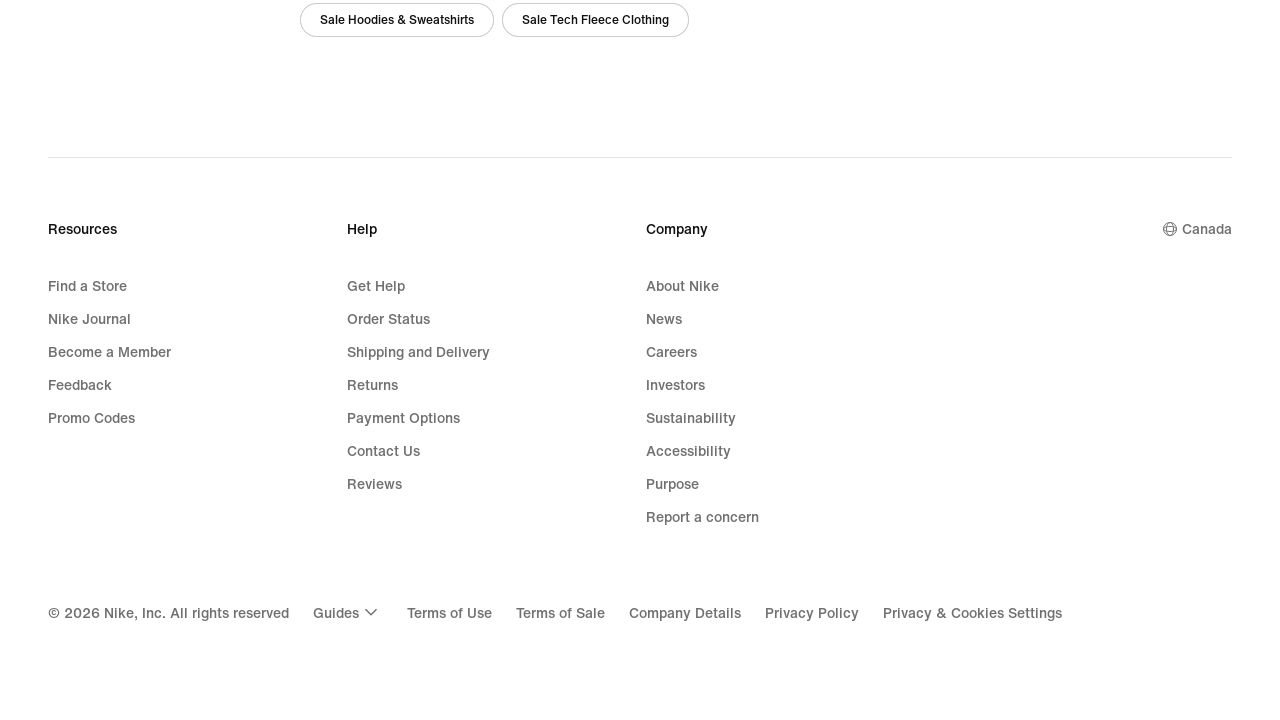

Waited 3 seconds for new content to load
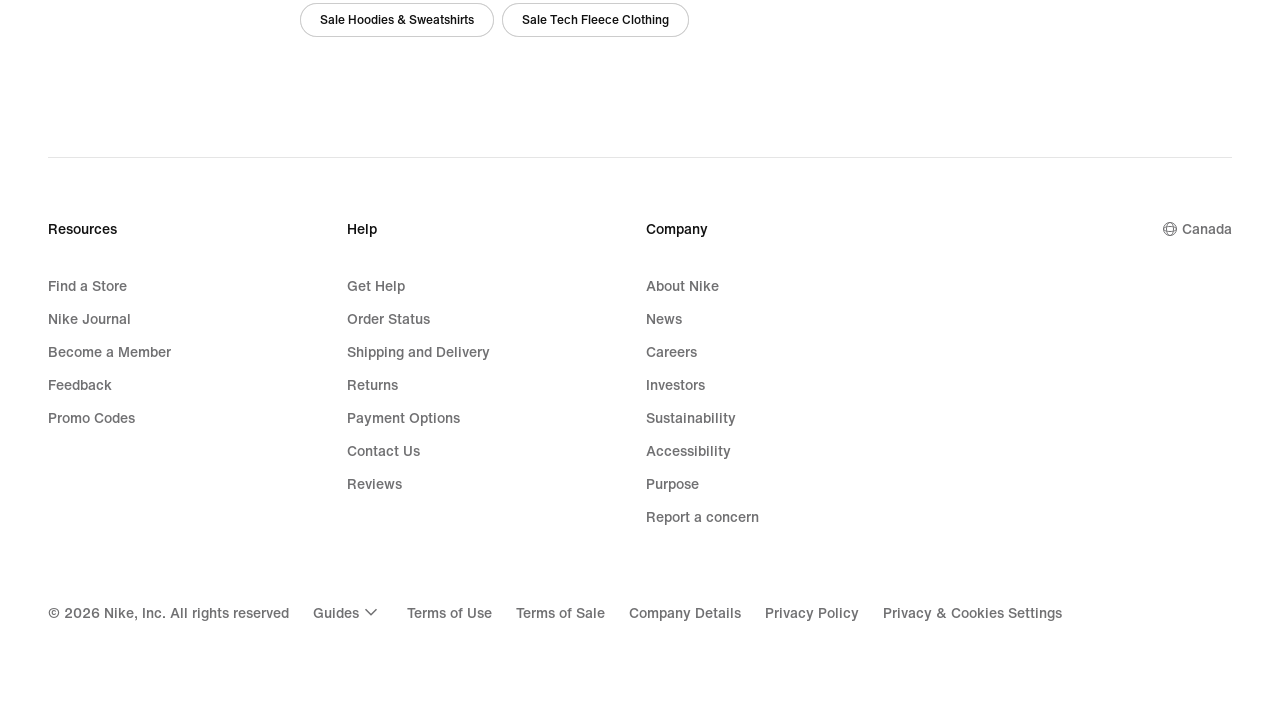

Retrieved current page height: 13468px
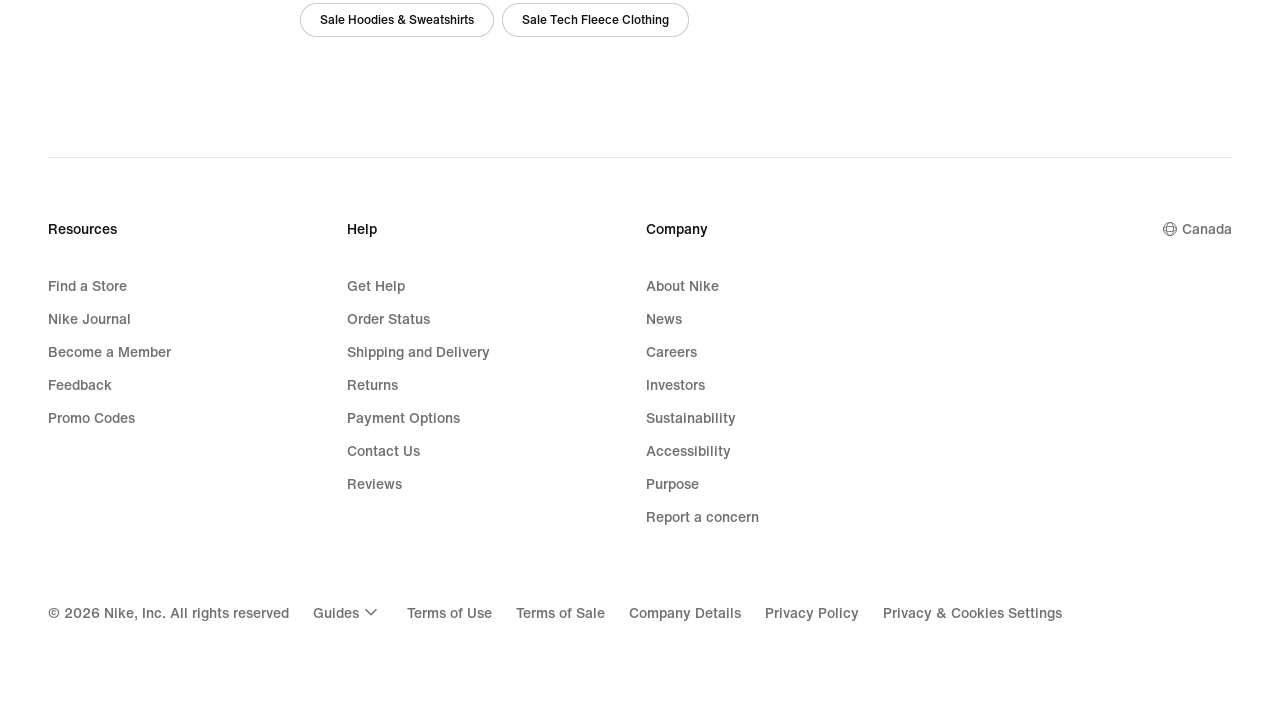

No new content loaded - reached bottom of infinite scroll
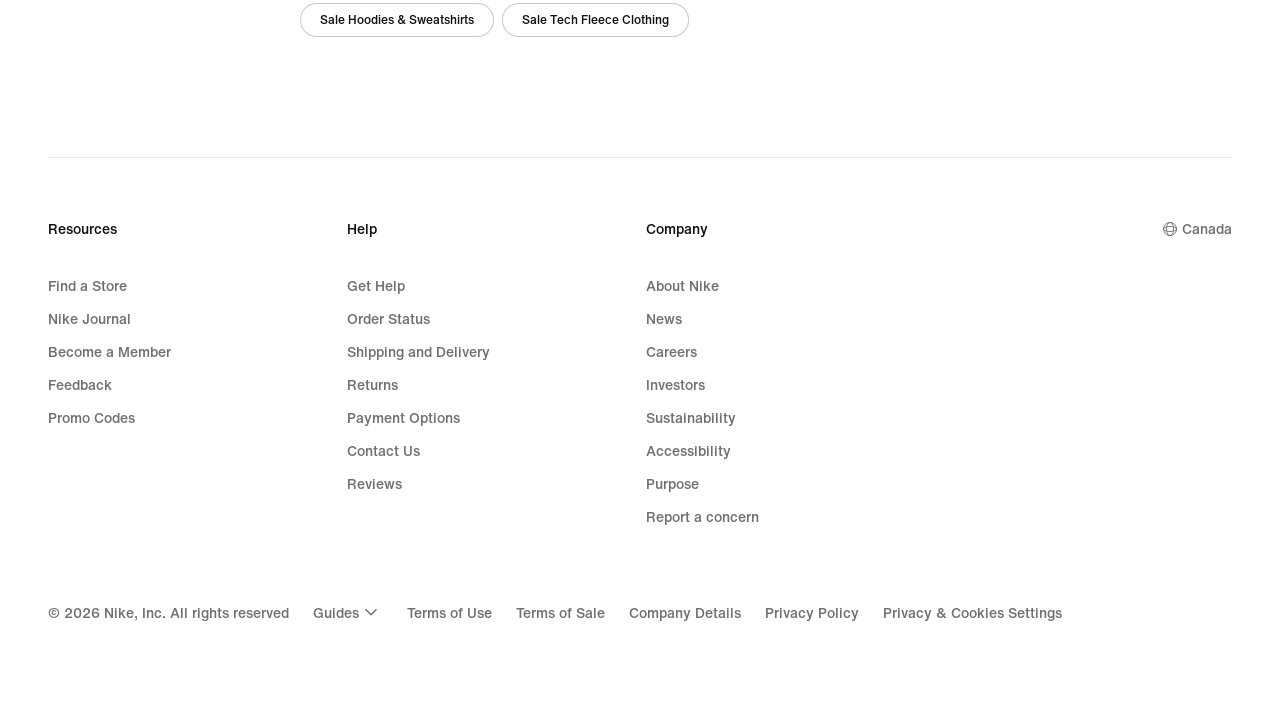

Verified product cards are present after scrolling through entire page
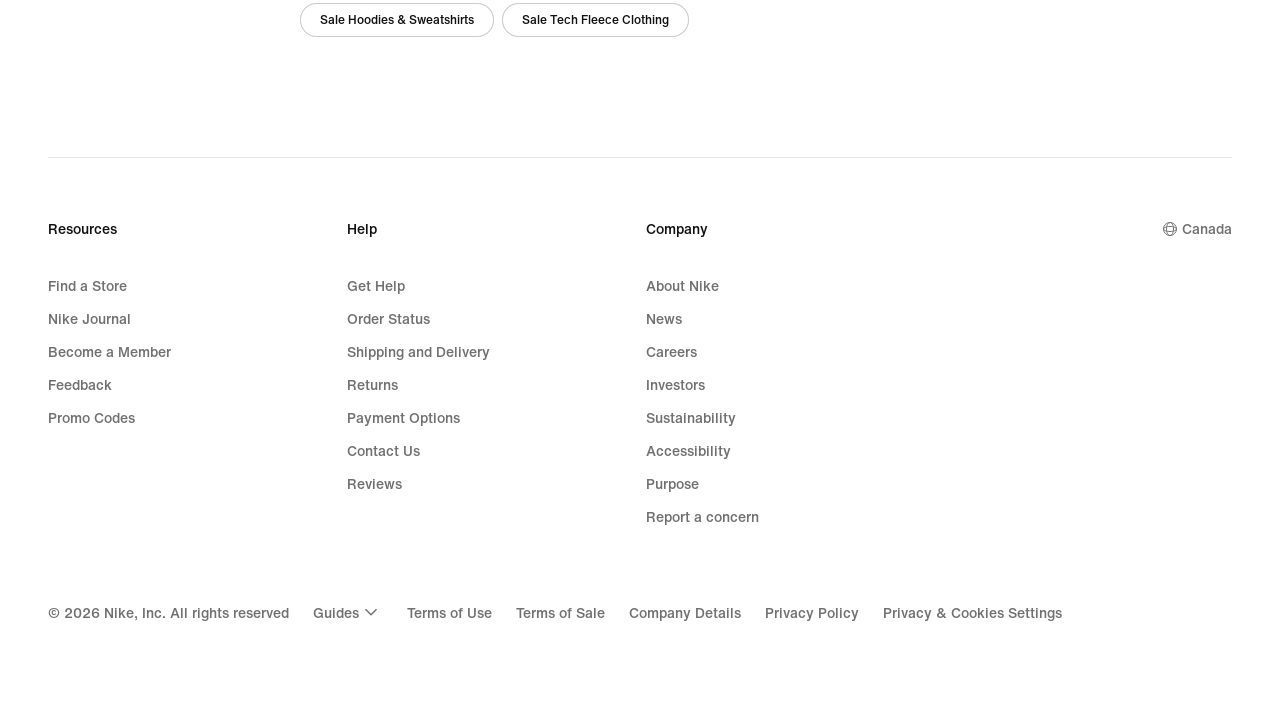

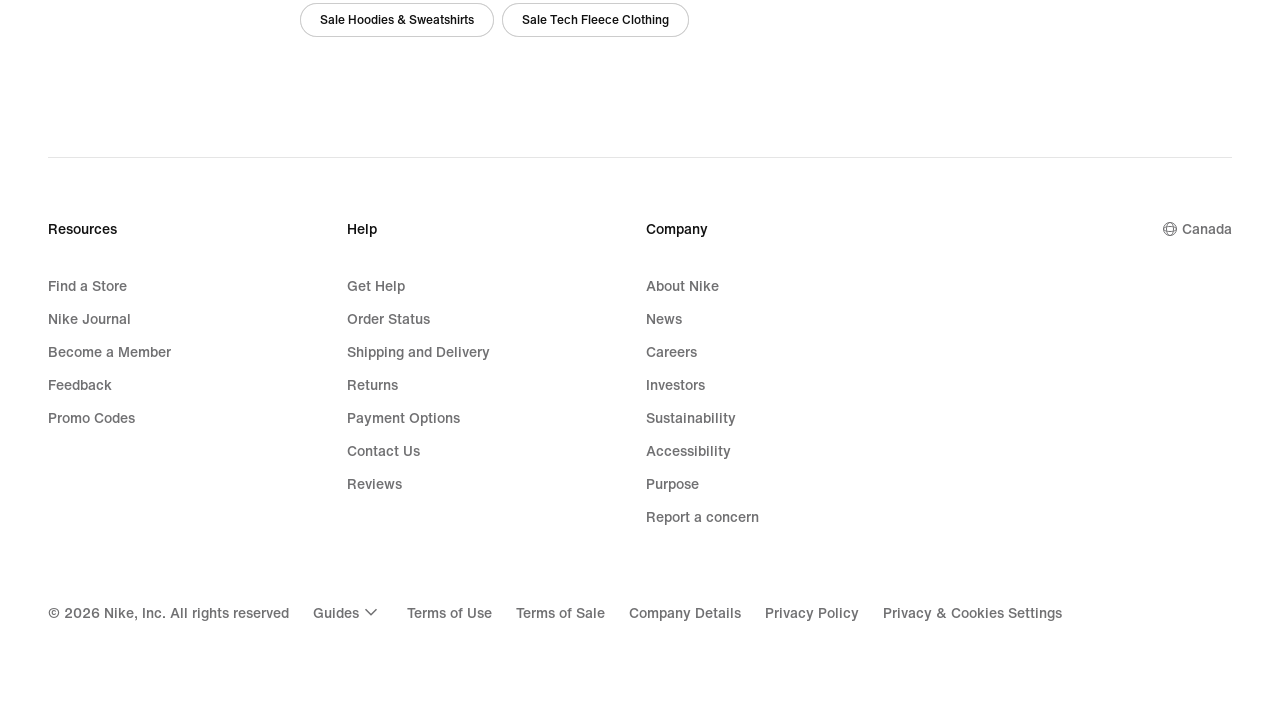